Tests clicking the Log In button on the homepage and verifies the login modal appears

Starting URL: https://www.demoblaze.com/index.html

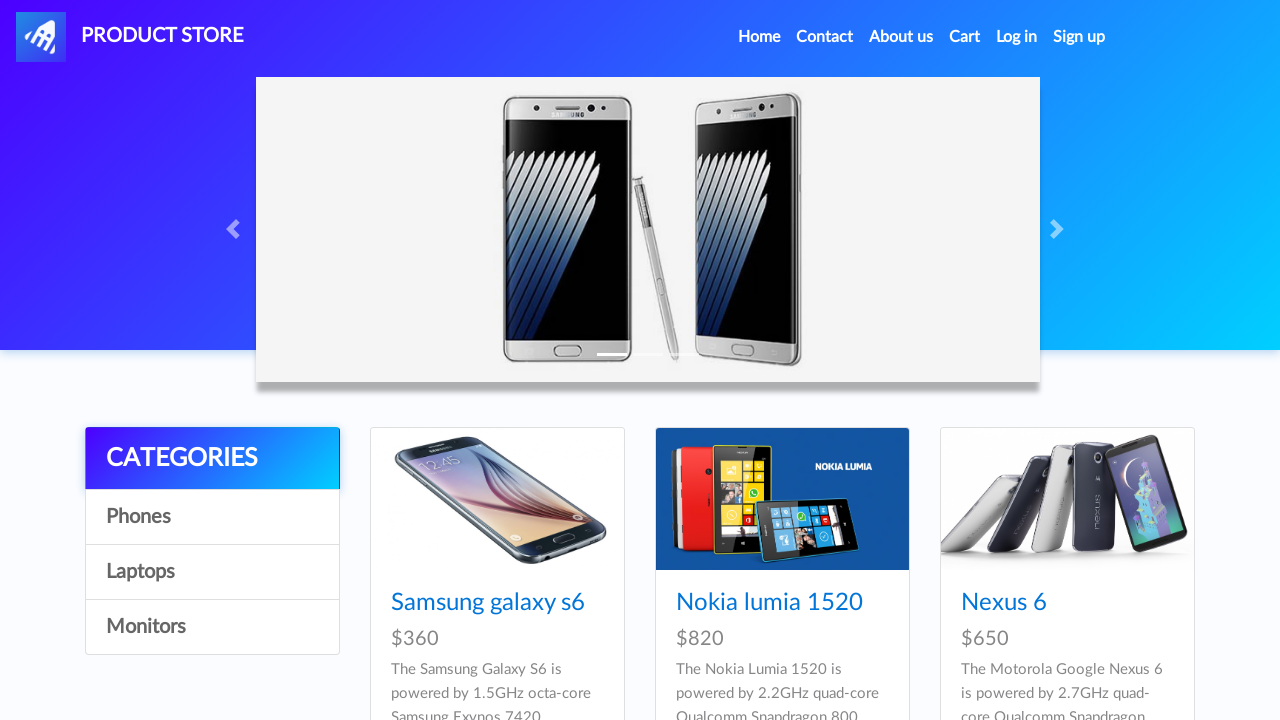

Clicked the Log In button on the homepage at (1017, 37) on xpath=//a[@id="login2"]
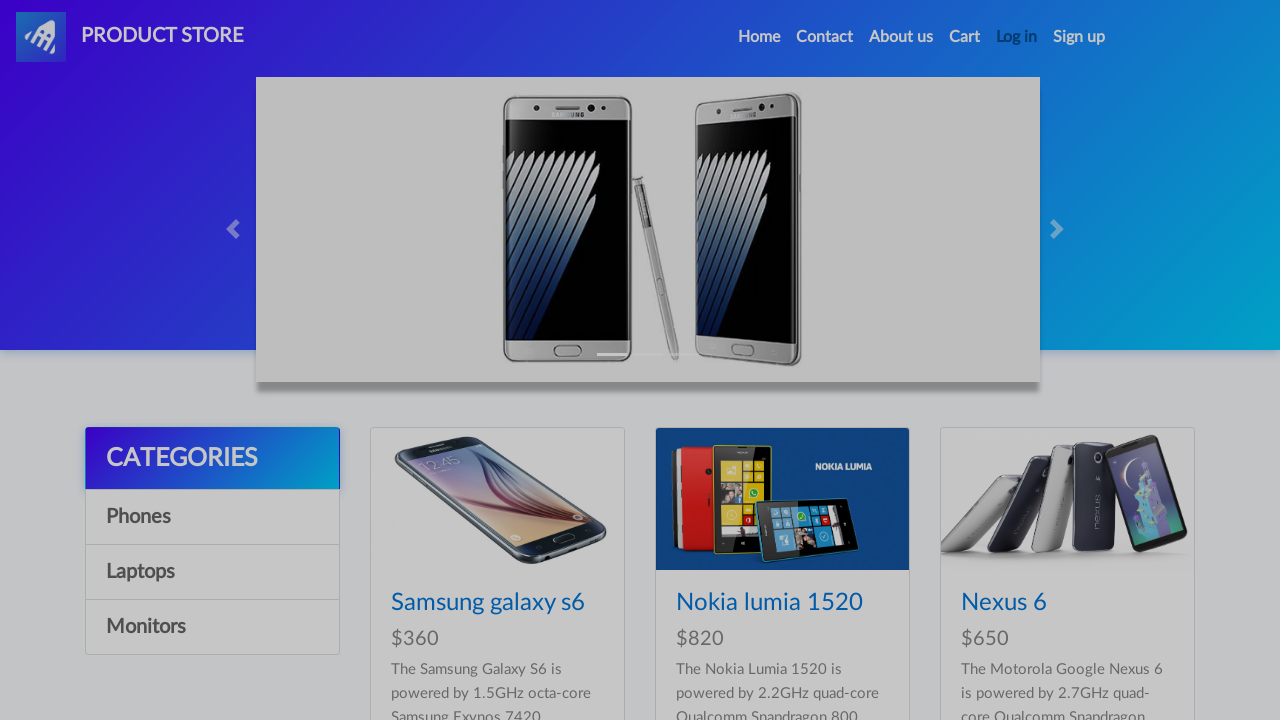

Login modal appeared with Log in button visible
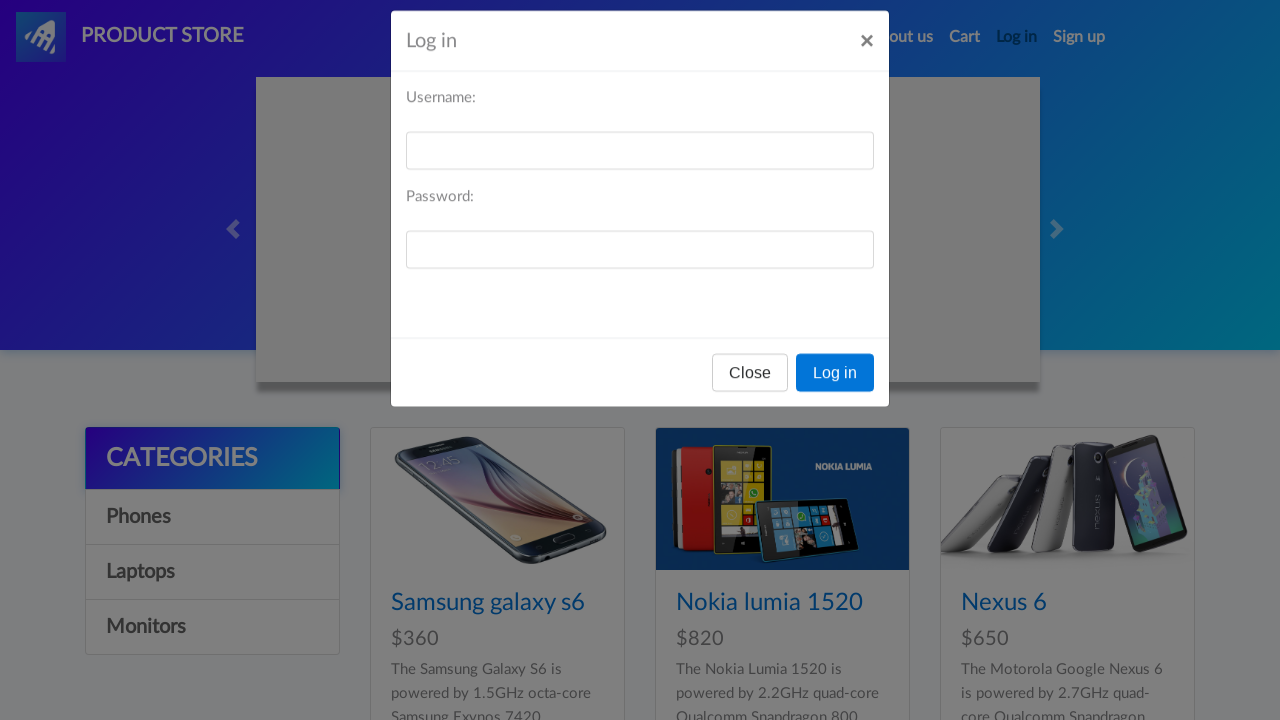

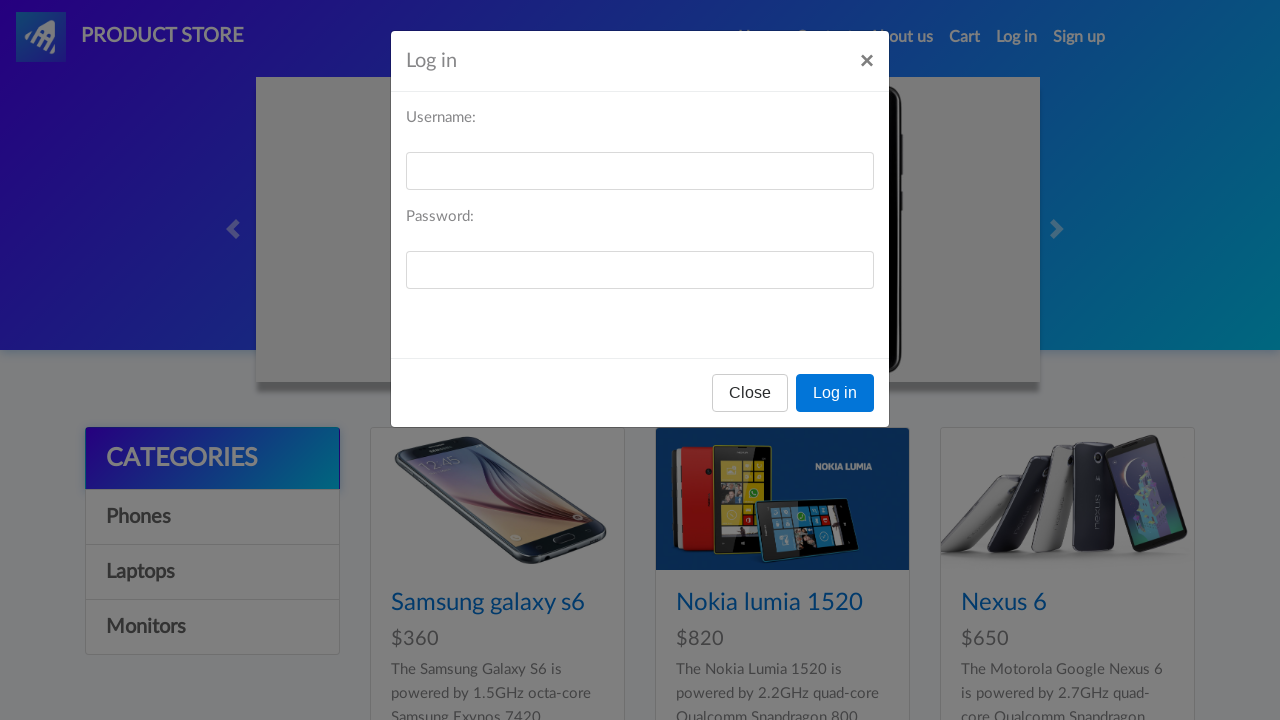